Opens language dropdown and selects Arabic from the multi-select list

Starting URL: http://demo.automationtesting.in/Register.html

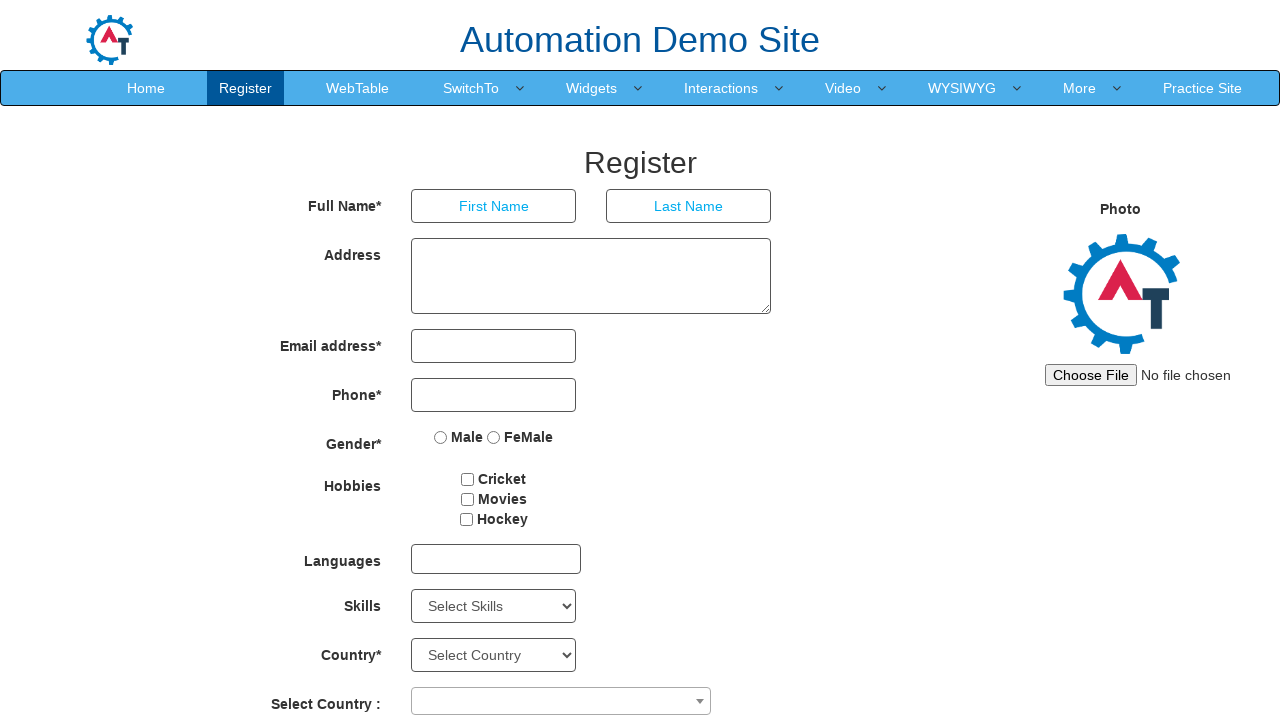

Clicked on language dropdown to open it at (496, 559) on #msdd
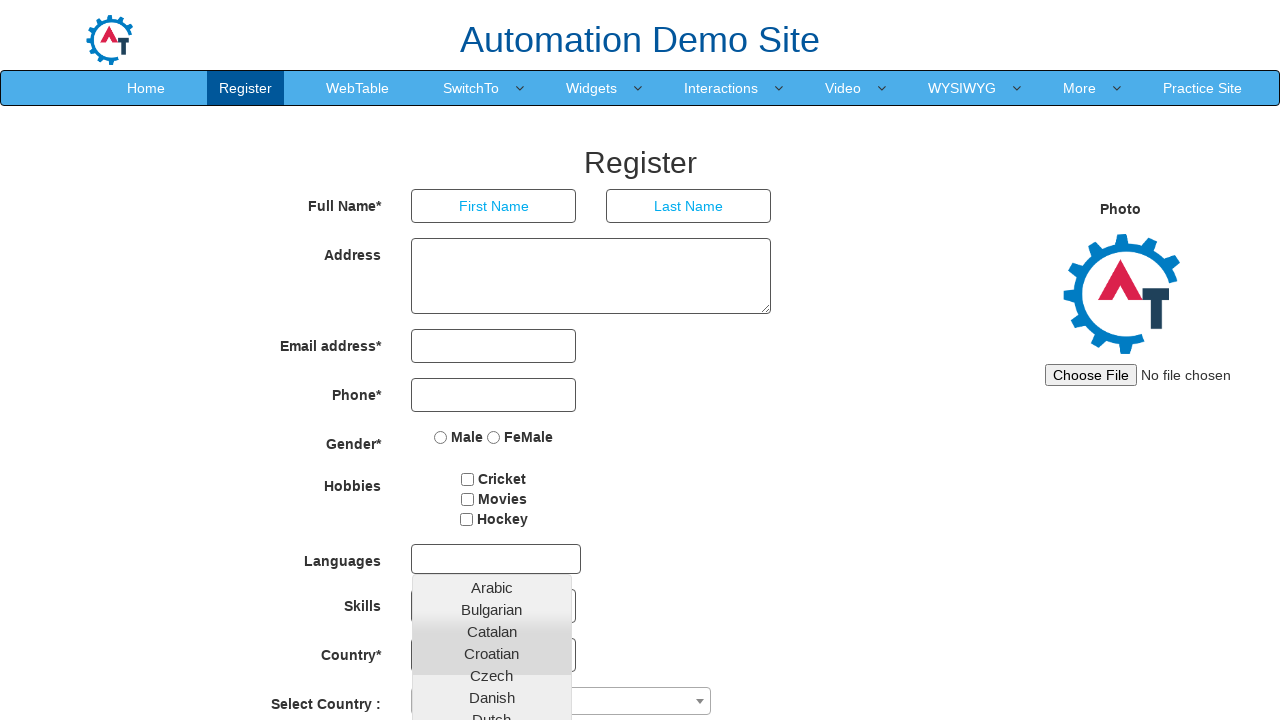

Language dropdown options loaded
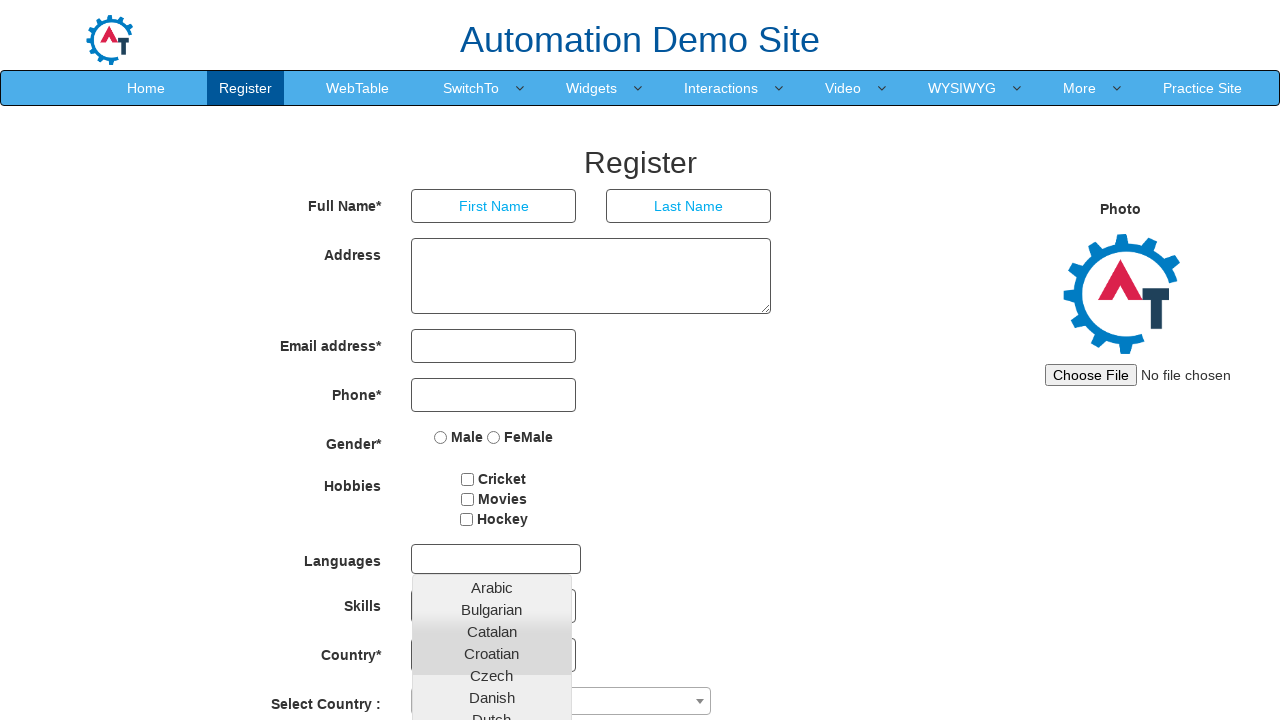

Selected Arabic from the language dropdown list at (492, 587) on a:has-text('Arabic')
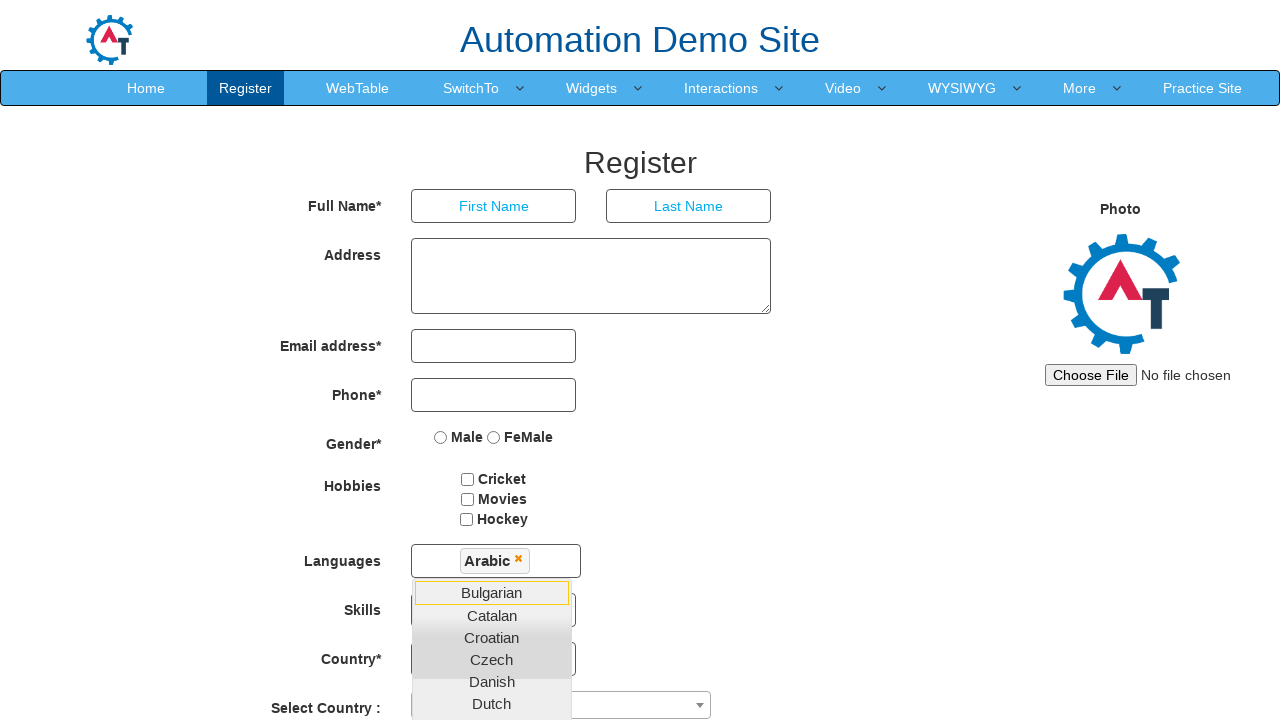

Clicked outside dropdown to close it at (640, 360) on #section > div > div
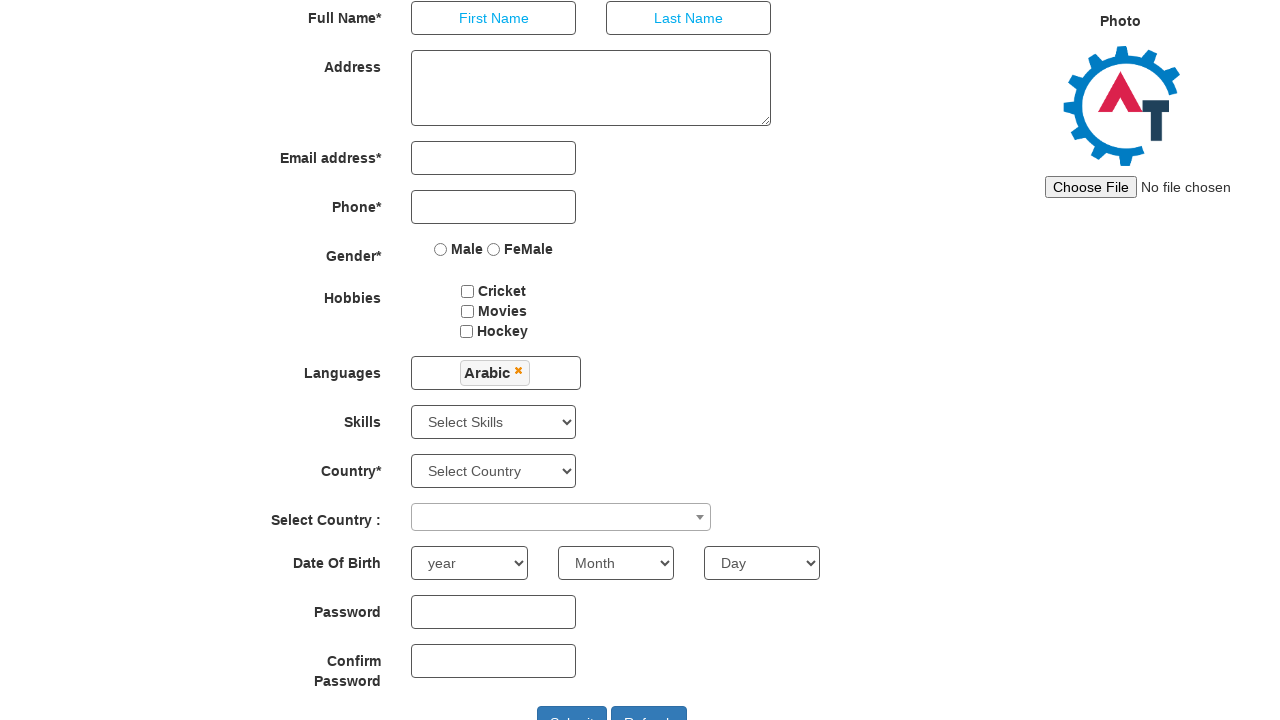

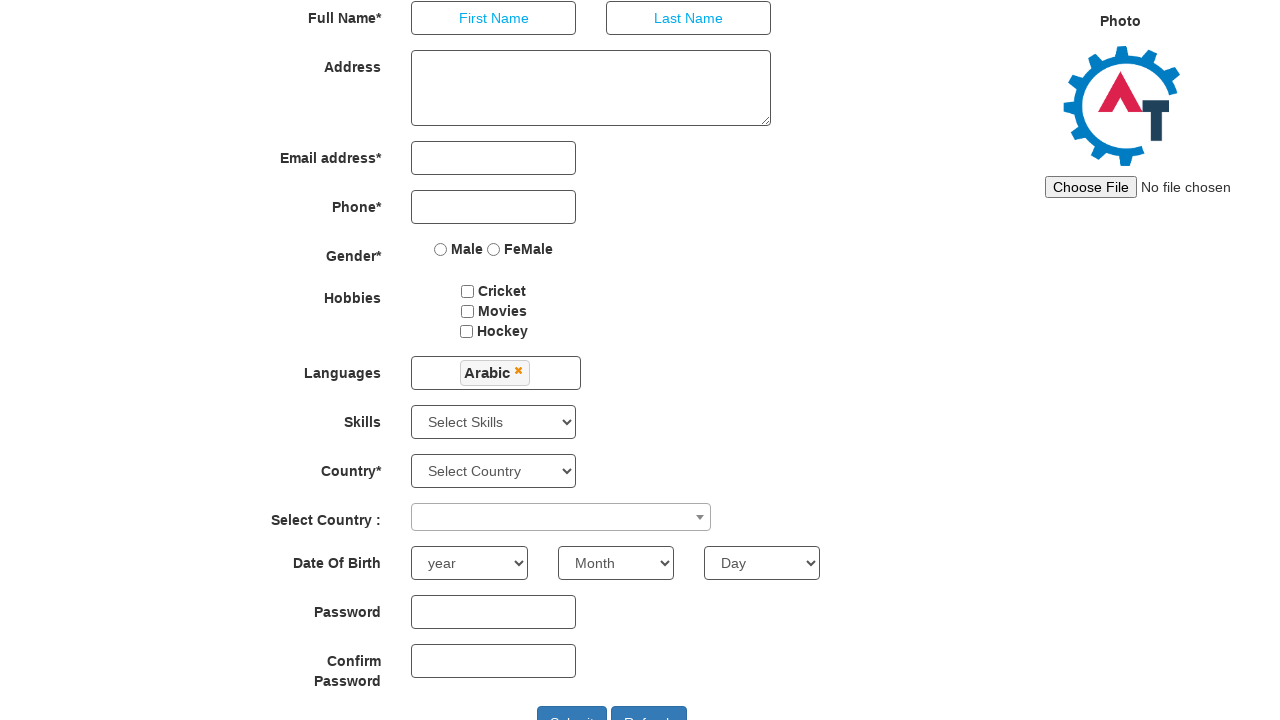